Tests opening a new browser tab by navigating to a page, opening a new tab, navigating to a different page in that tab, and verifying two window handles exist.

Starting URL: https://the-internet.herokuapp.com/windows

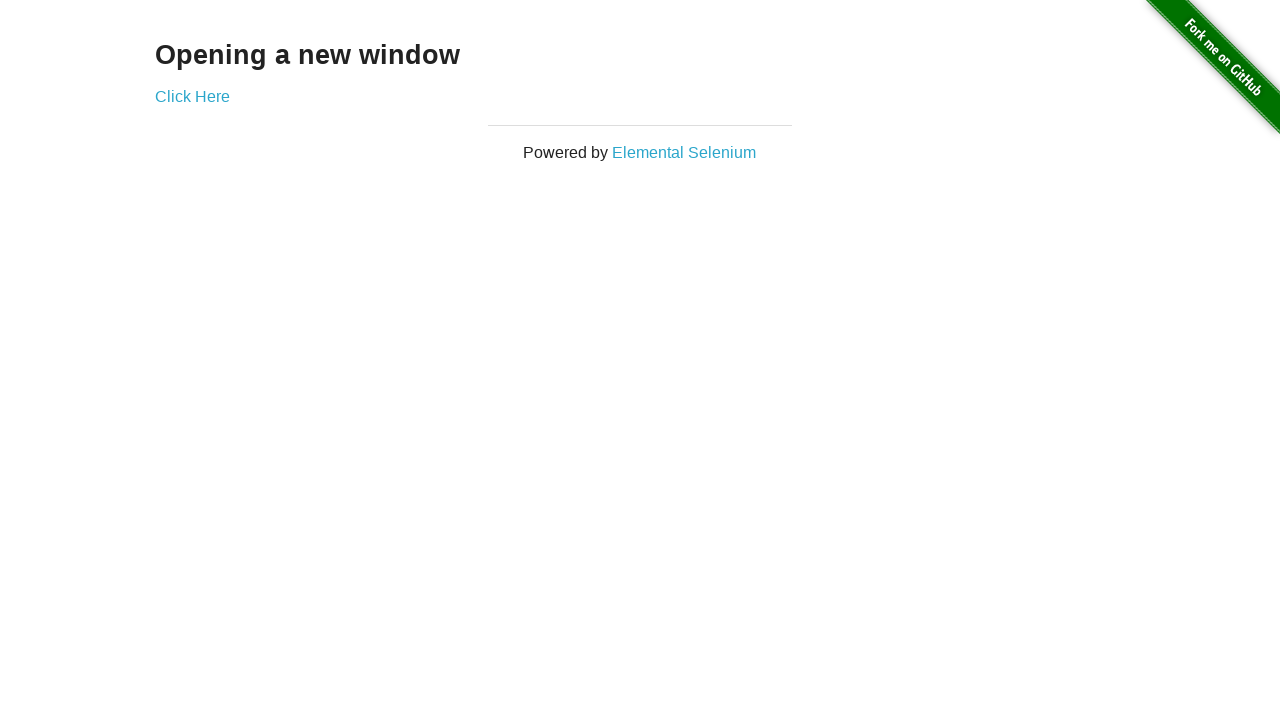

Opened a new browser tab
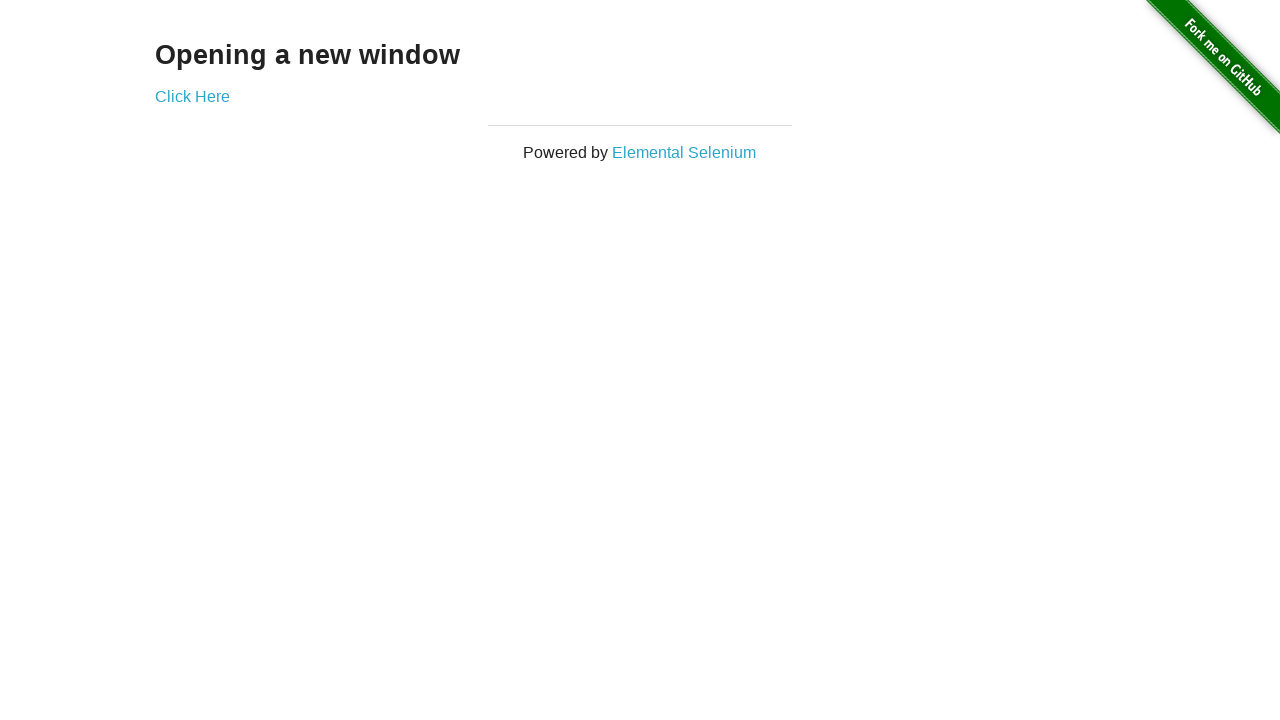

Navigated to typos page in new tab
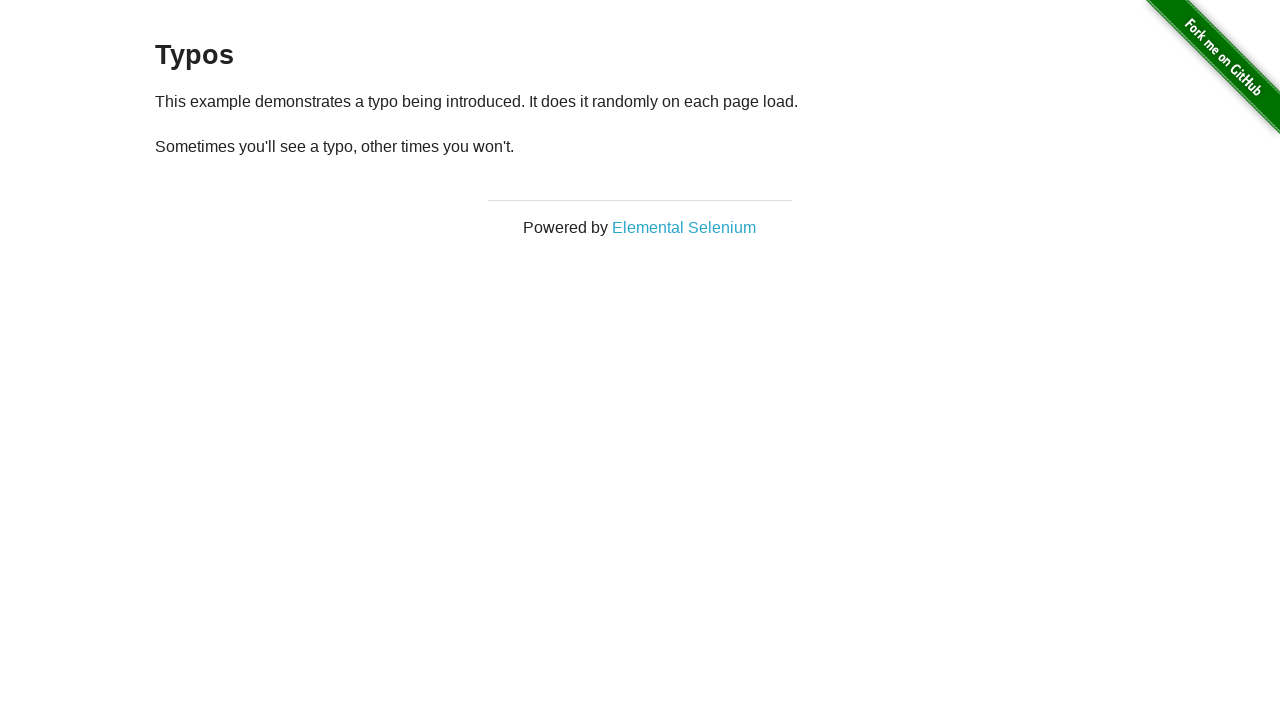

Verified two window handles exist - both tabs are open
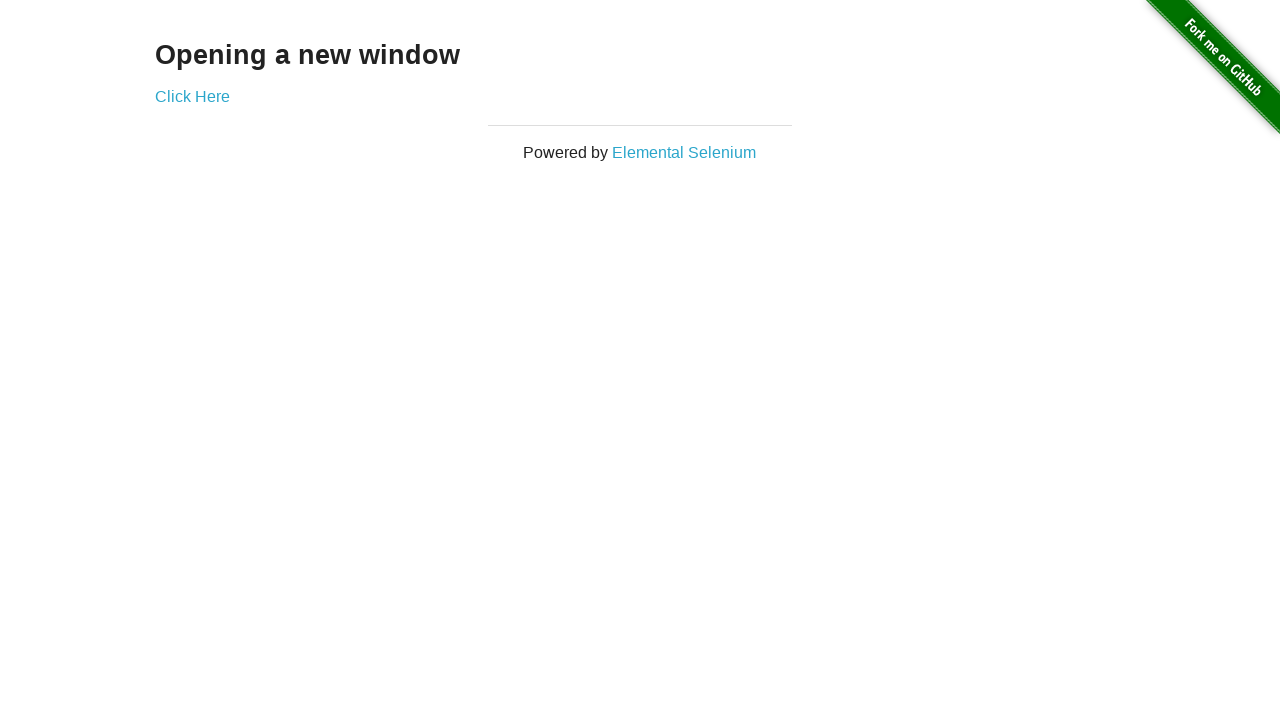

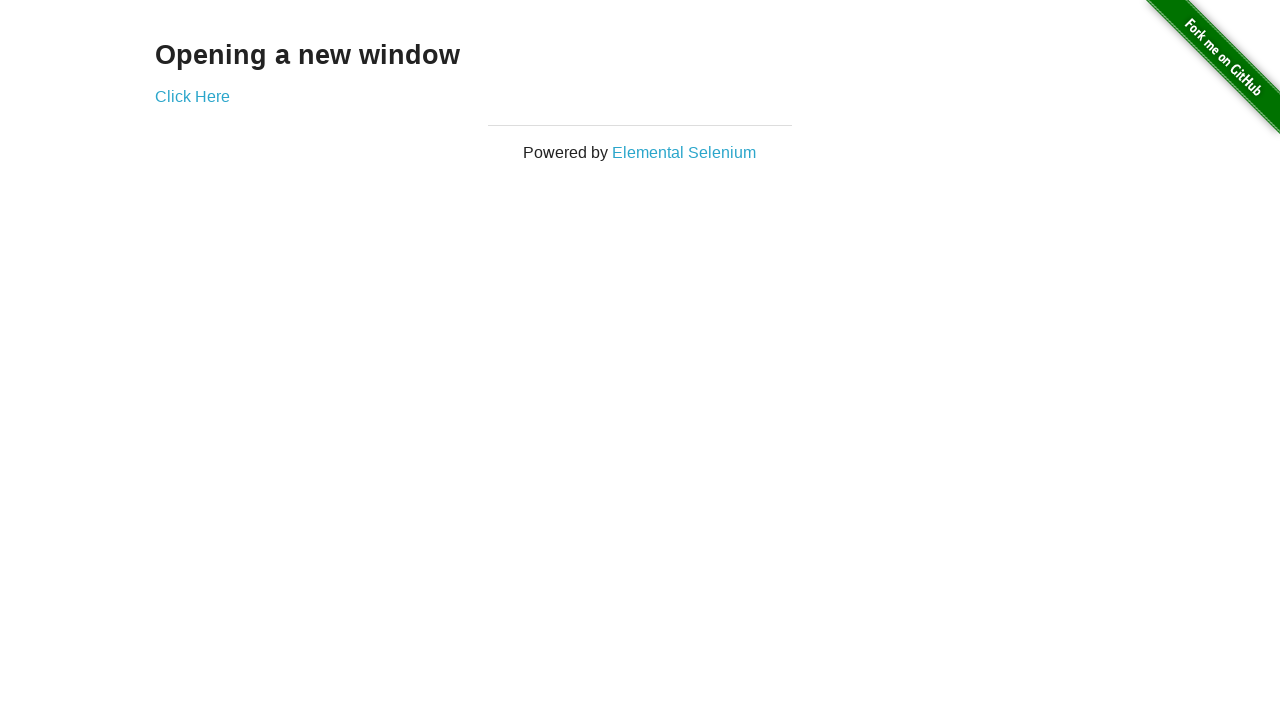